Navigates to CRM website and clicks the Sign Up link to test navigation functionality

Starting URL: https://classic.crmpro.com

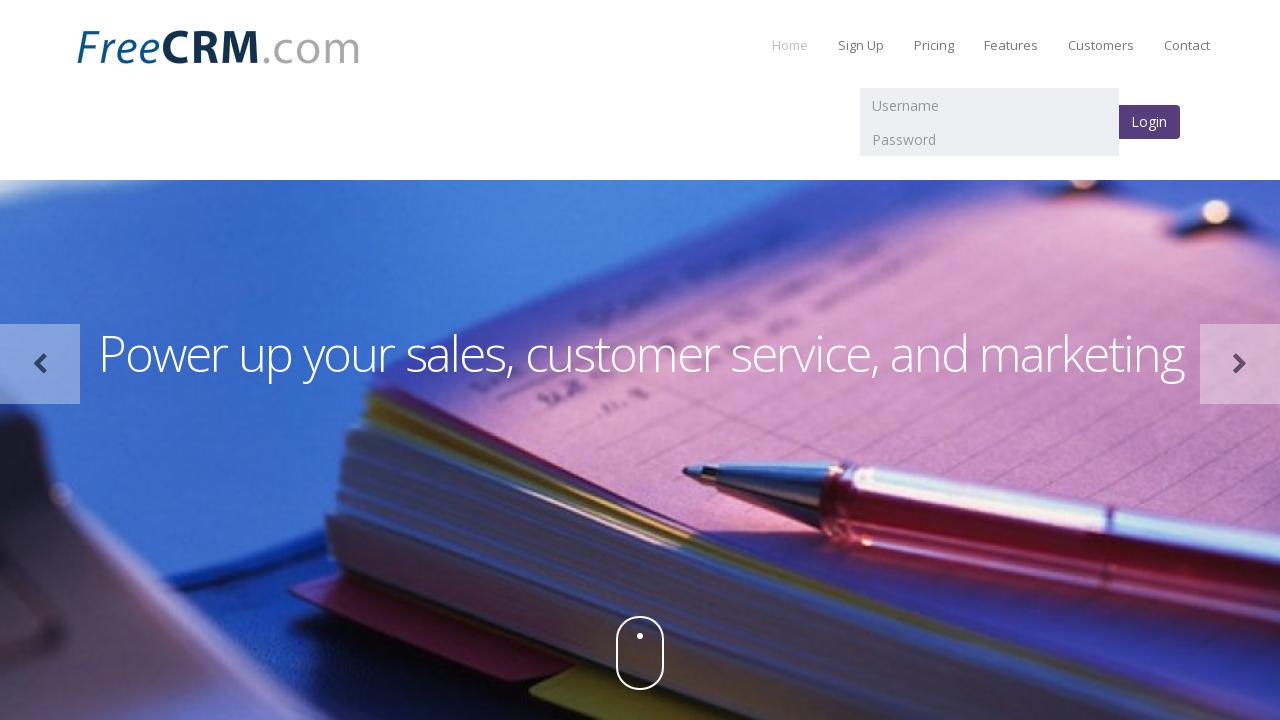

Navigated to CRM website at https://classic.crmpro.com
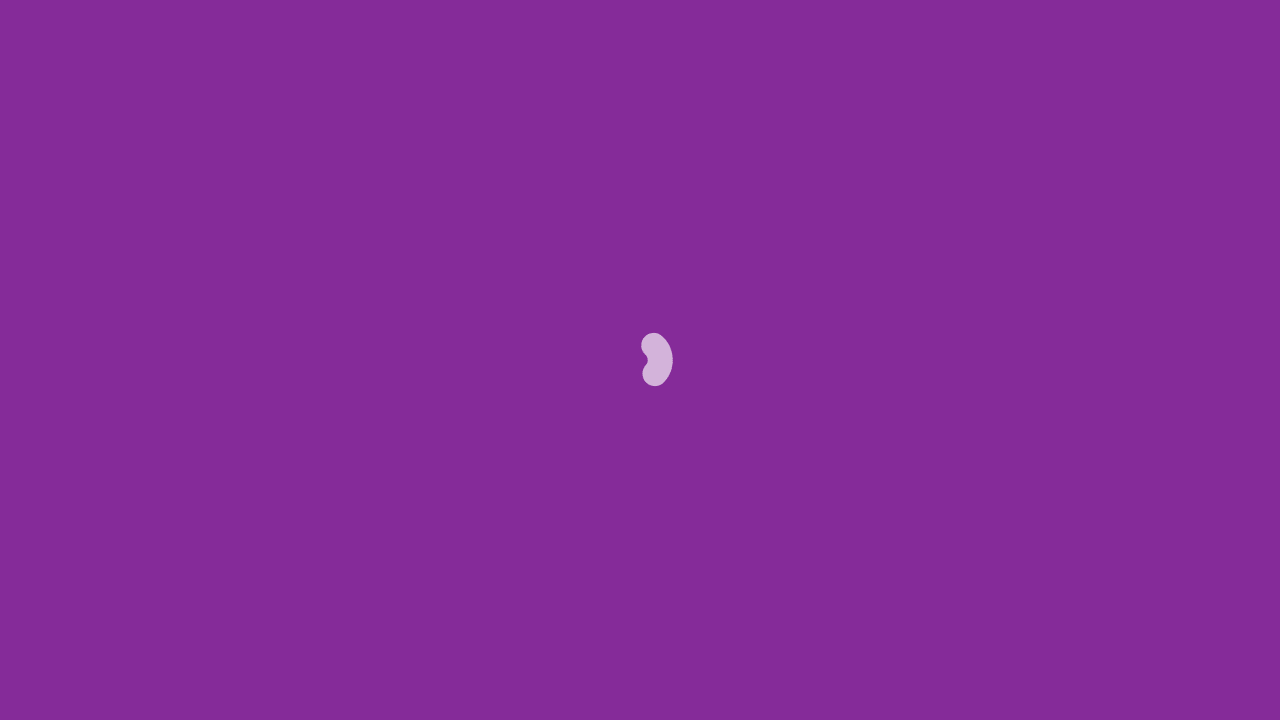

Clicked the Sign Up link to test navigation functionality at (861, 45) on a:text('Sign Up')
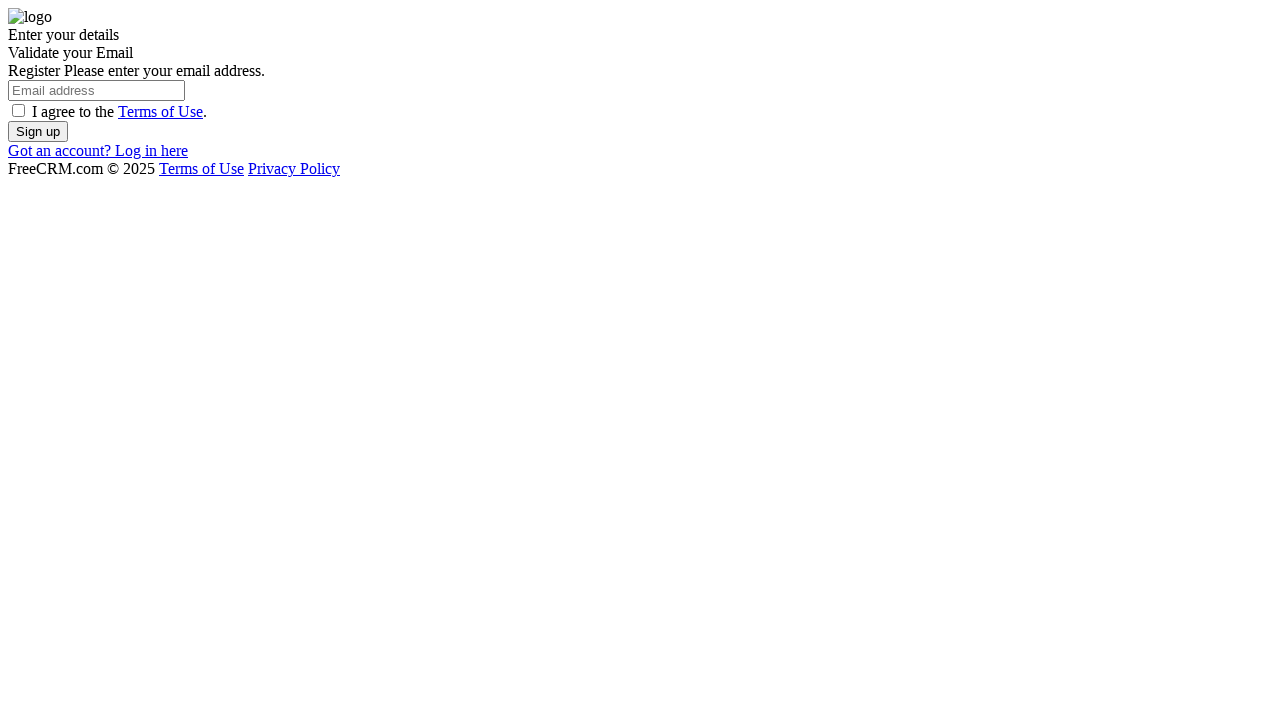

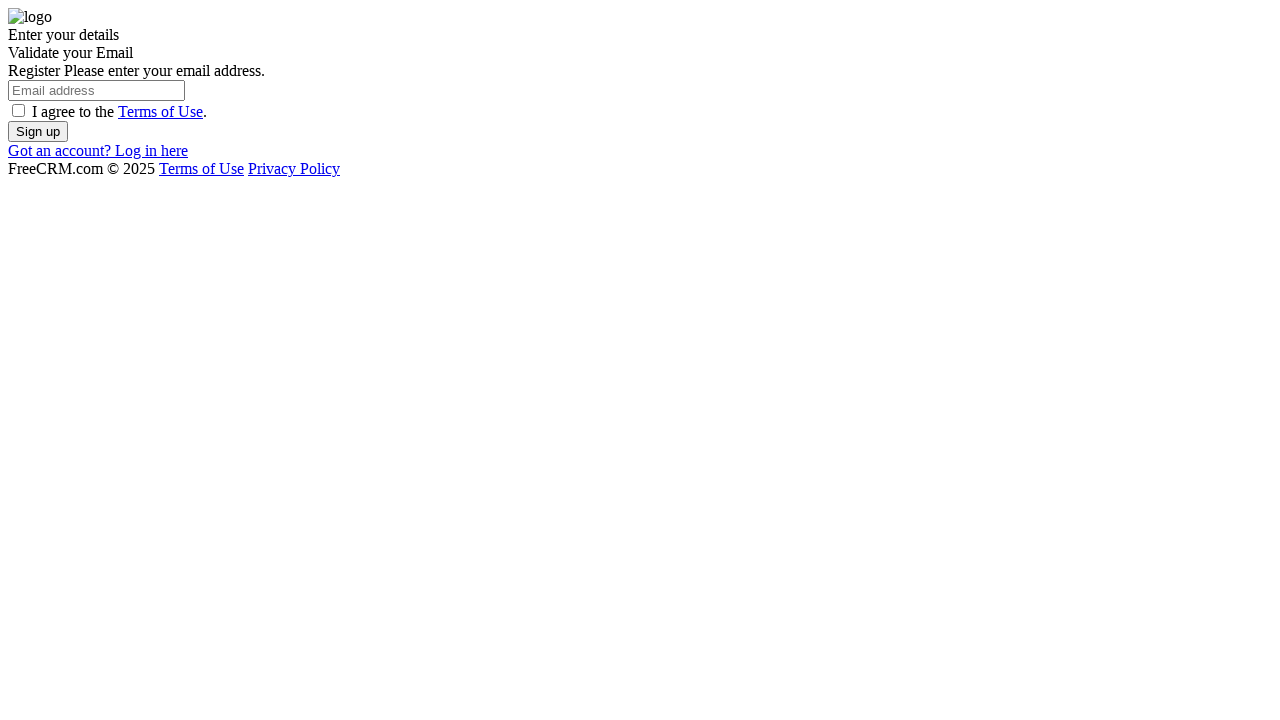